Simple navigation test that opens the QTP Selenium website and verifies it loads successfully

Starting URL: https://www.qtpselenium.com/

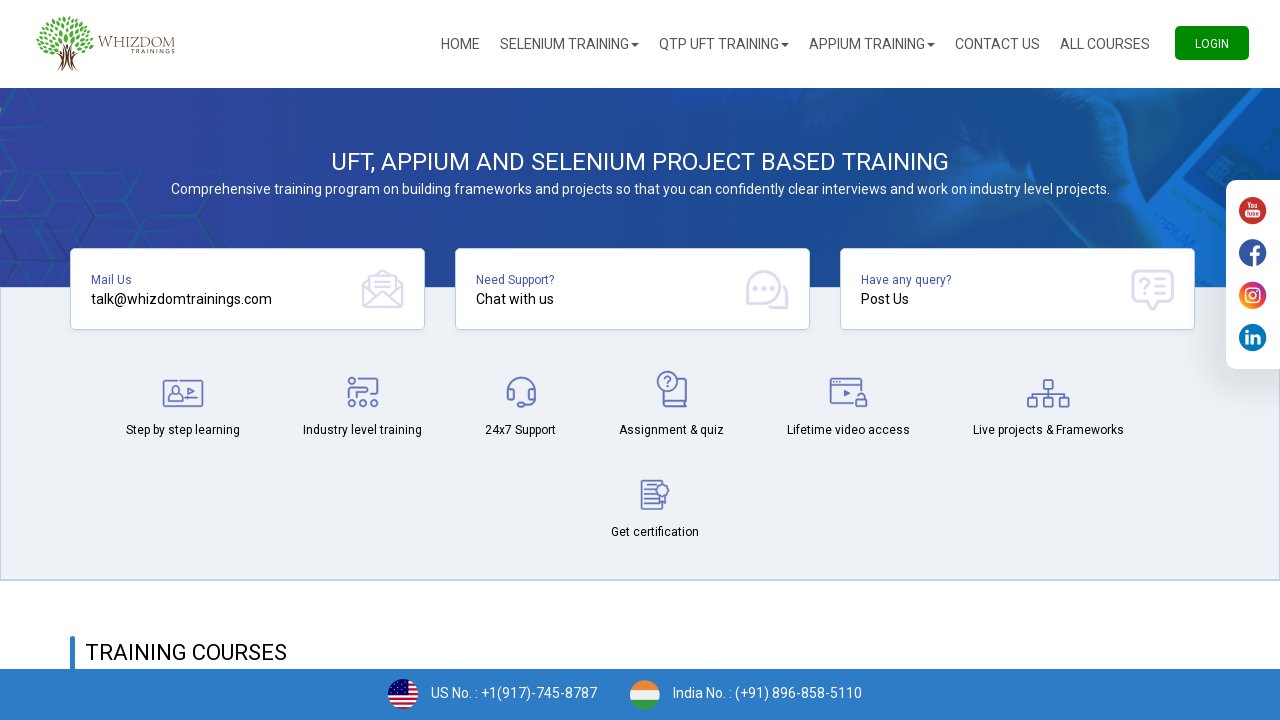

QTP Selenium website loaded (domcontentloaded state reached)
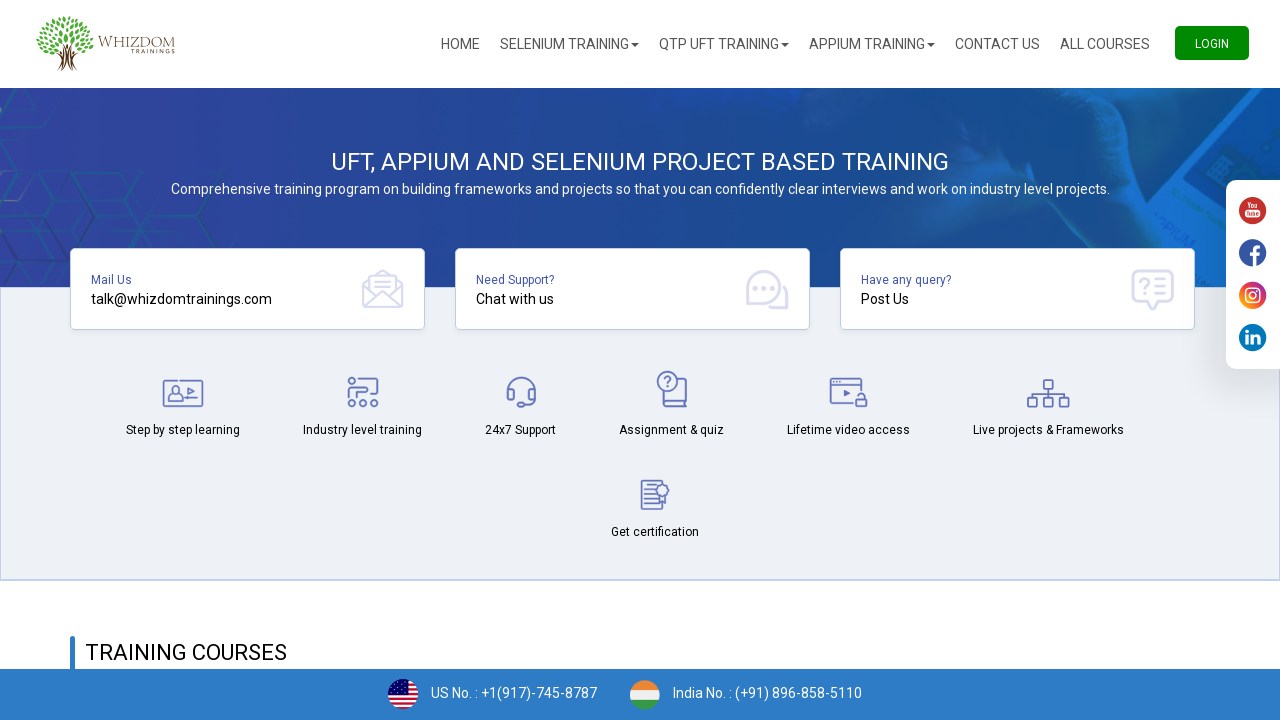

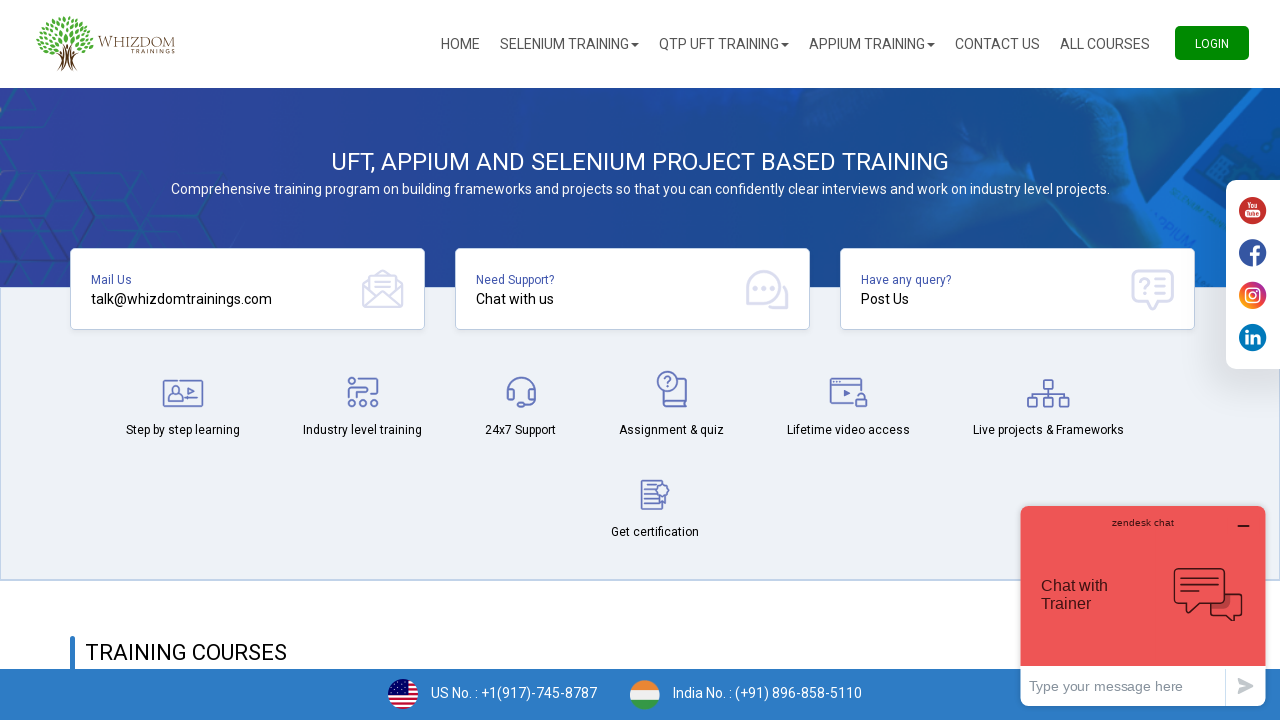